Tests basic form interaction by filling a text input field, clicking a submit button, and verifying the success message

Starting URL: https://www.selenium.dev/selenium/web/web-form.html

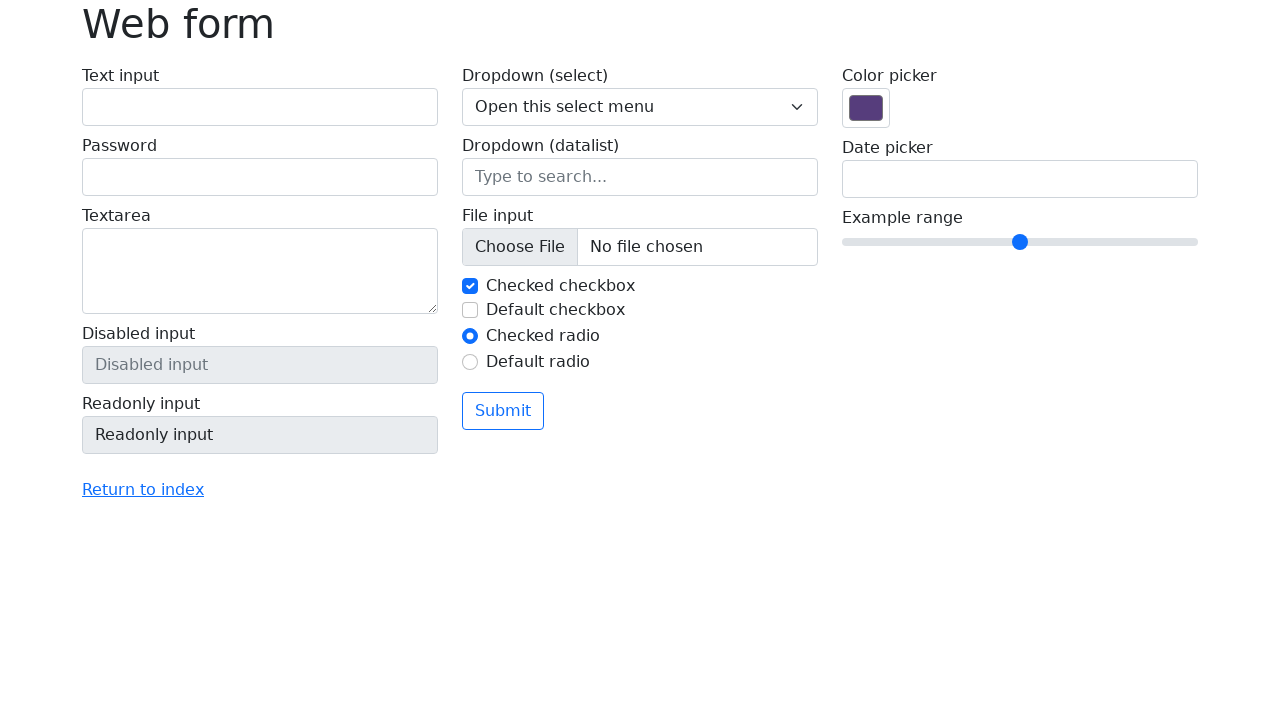

Filled text input field with 'vanessa' on #my-text-id
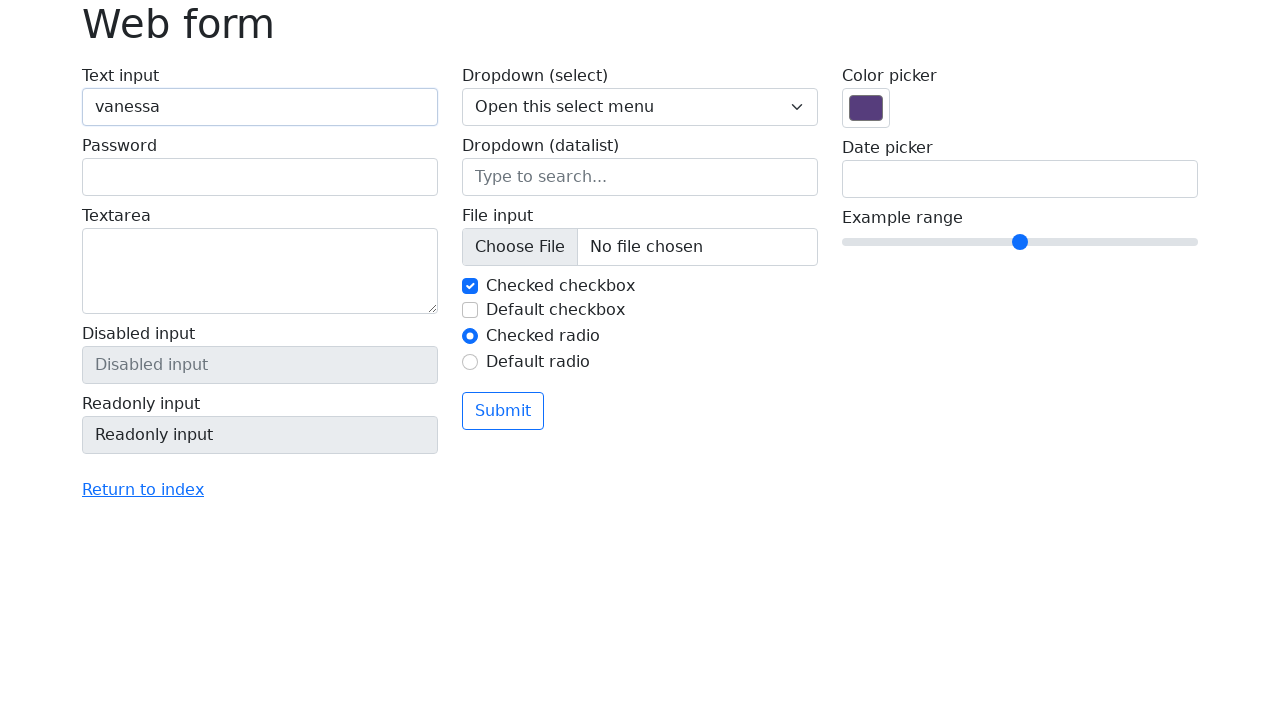

Clicked submit button at (503, 411) on .btn-outline-primary
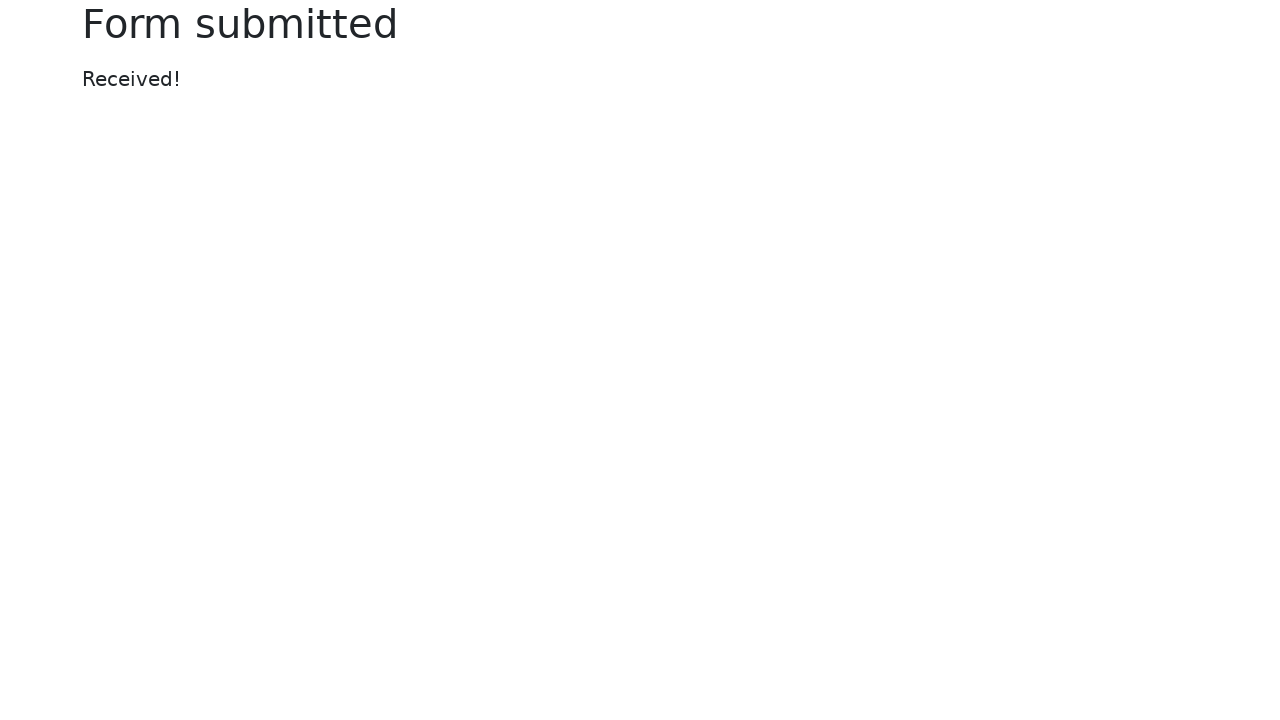

Success message appeared
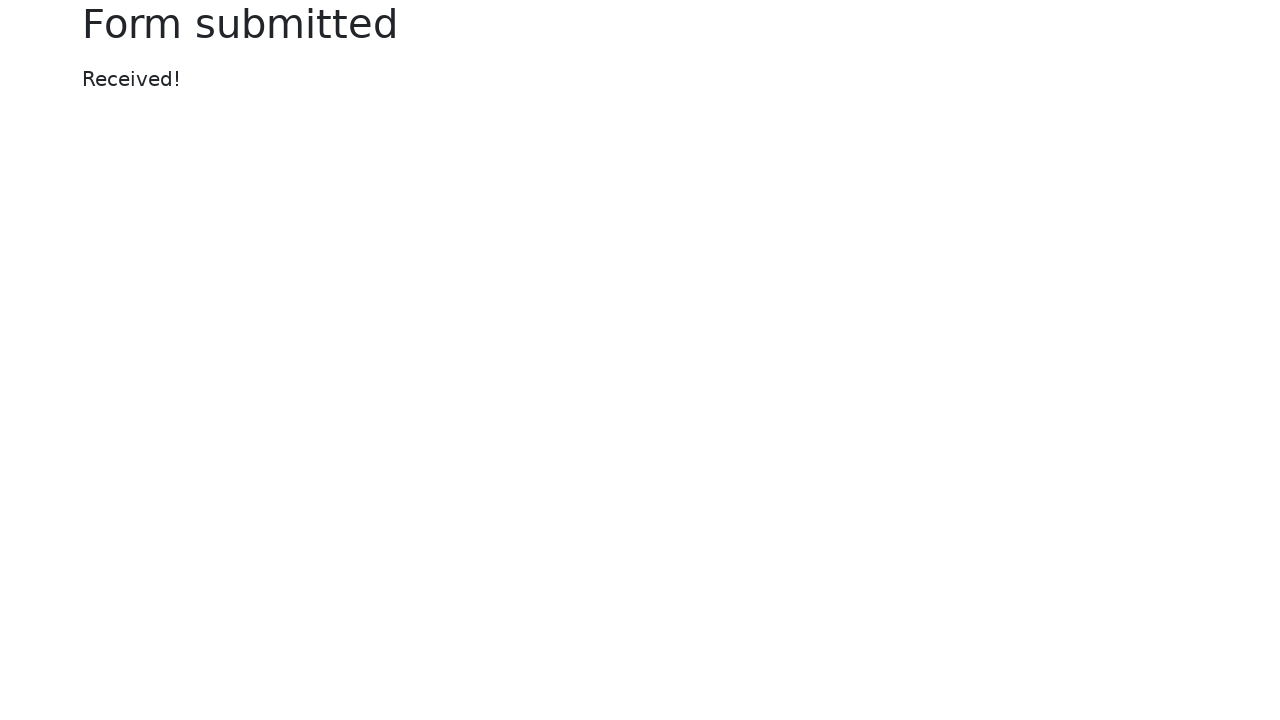

Located success message element
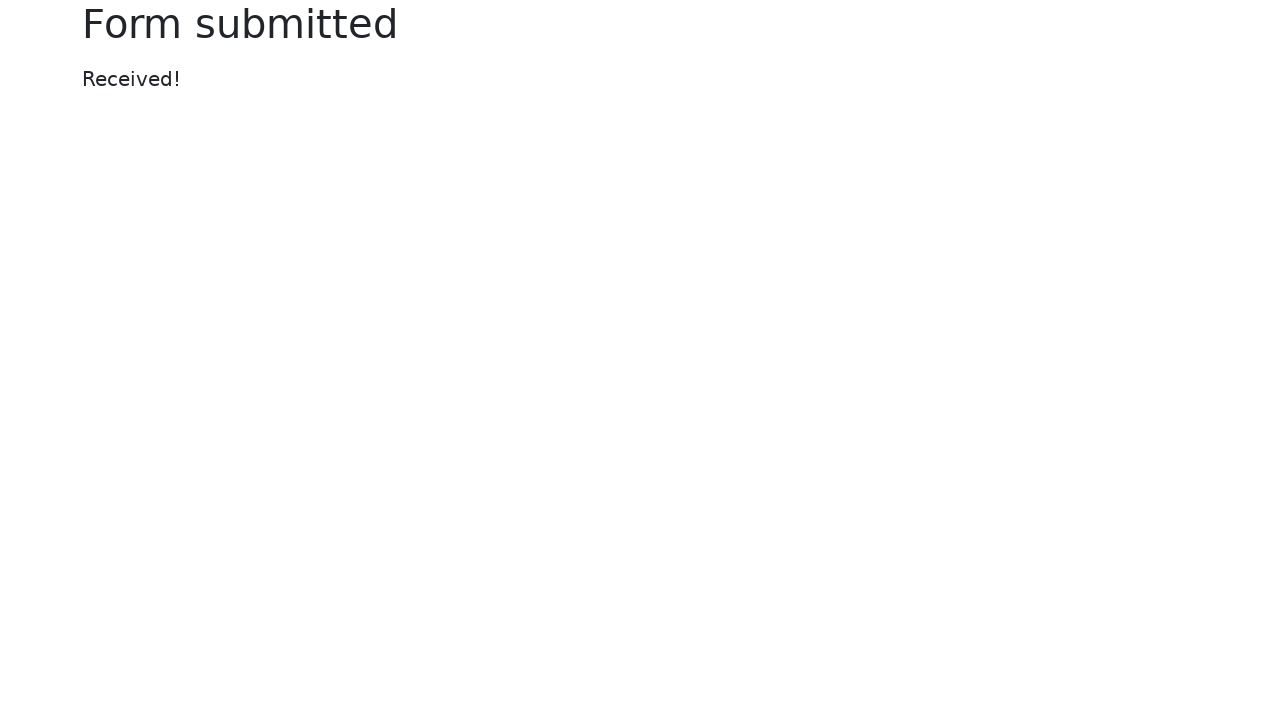

Verified success message text is 'Received!'
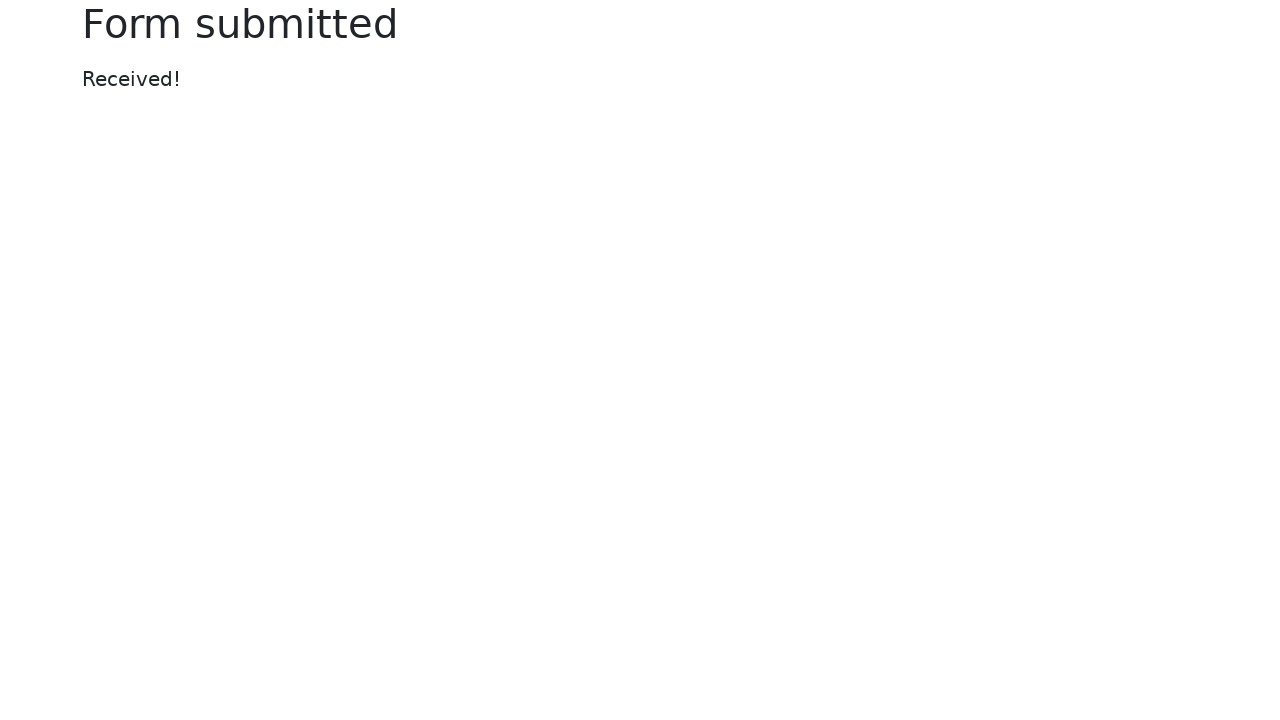

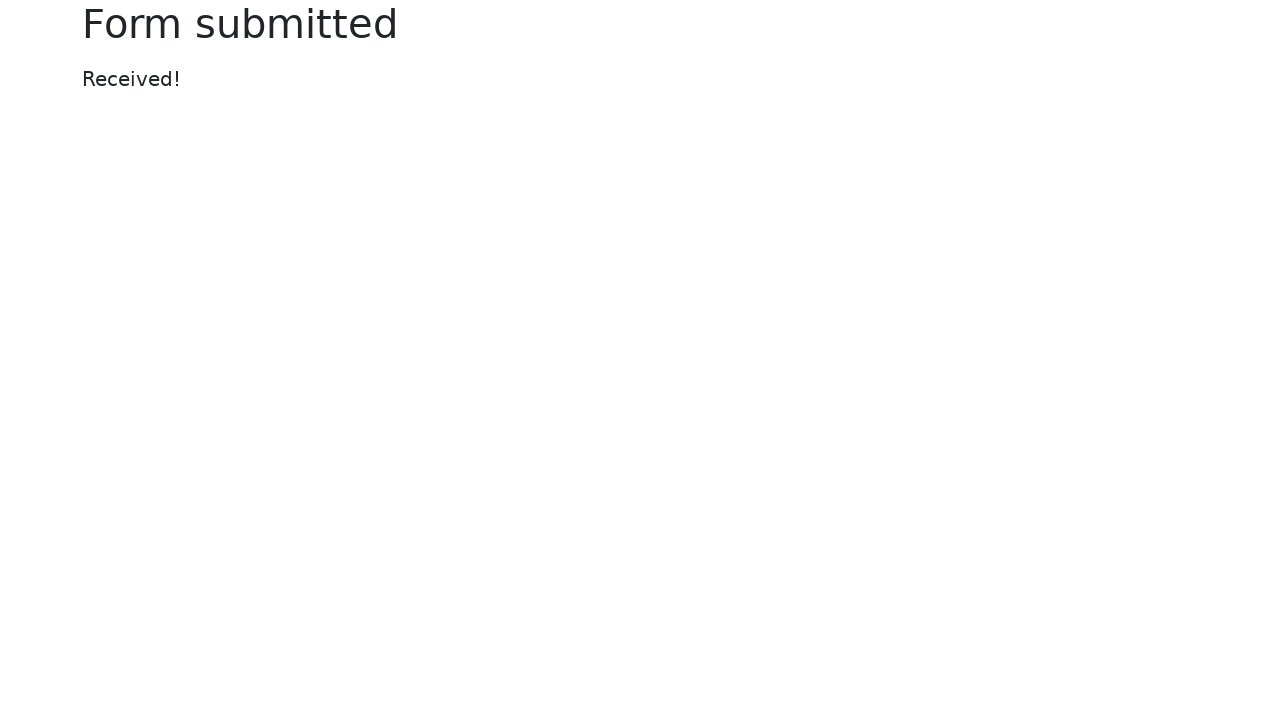